Tests jQuery UI drag and drop functionality by dragging an element and dropping it onto a target element

Starting URL: https://jqueryui.com/resources/demos/droppable/default.html

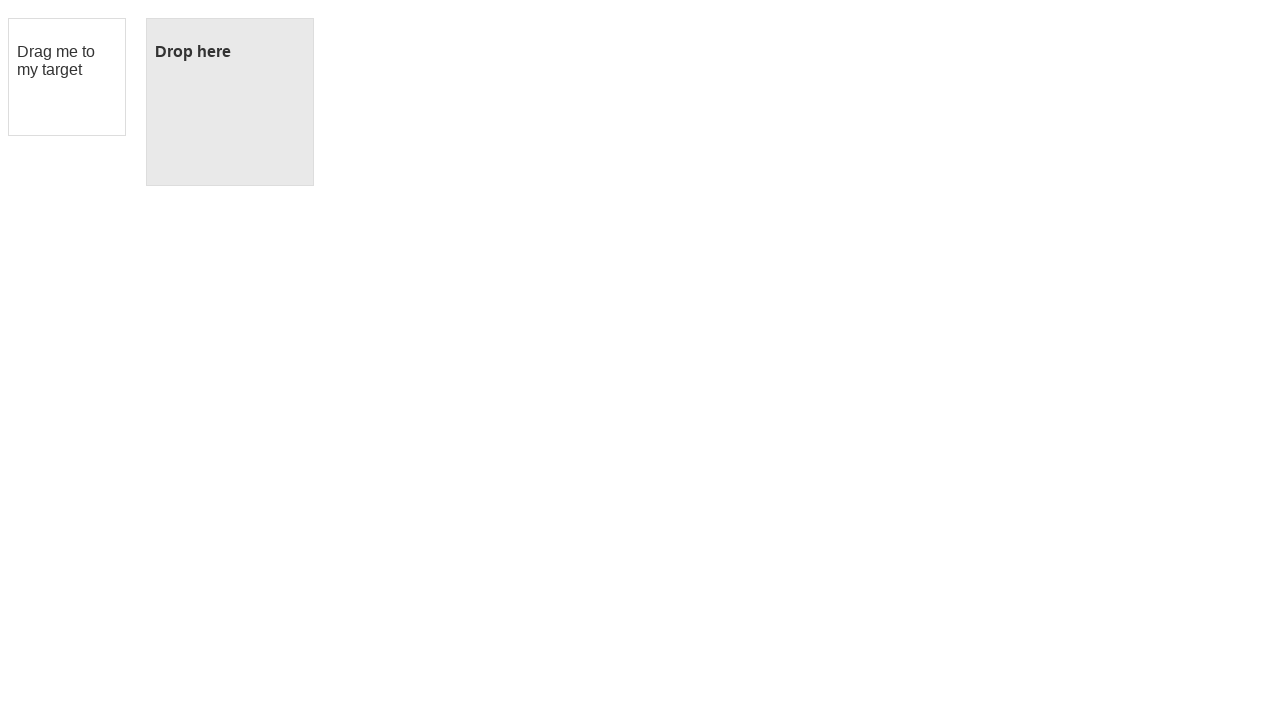

Located the draggable element with id 'draggable'
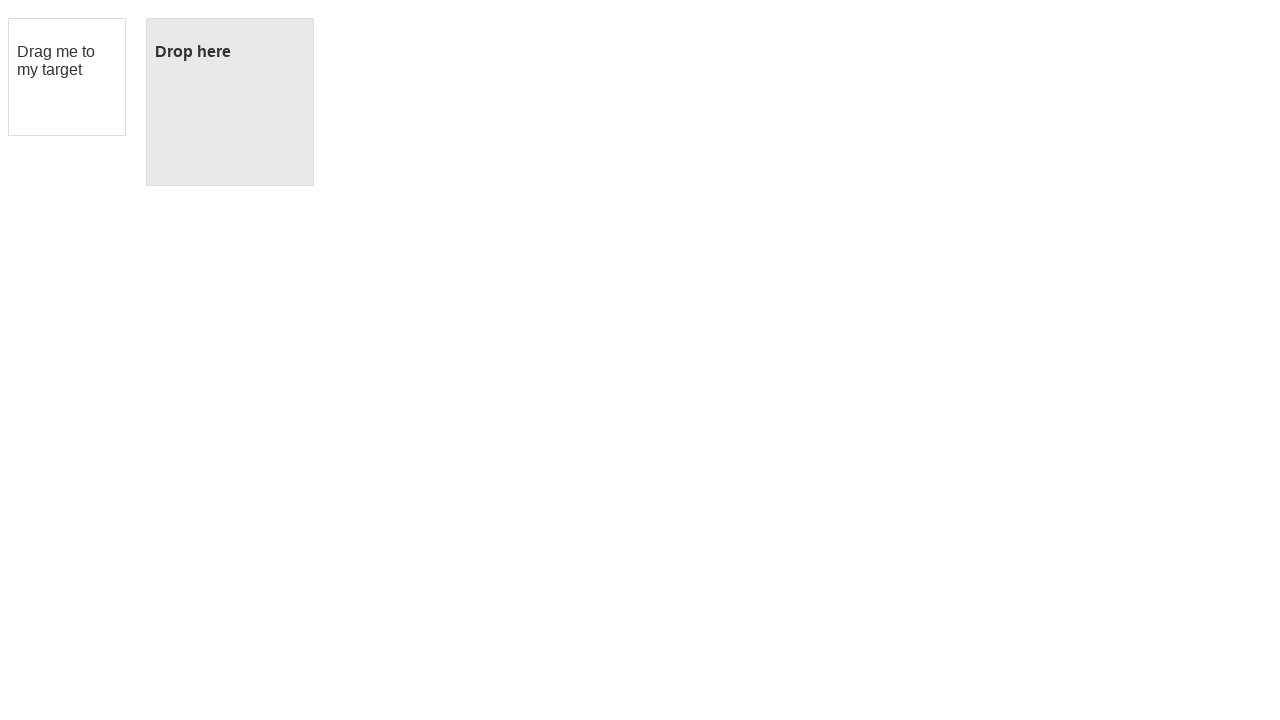

Located the droppable target element with id 'droppable'
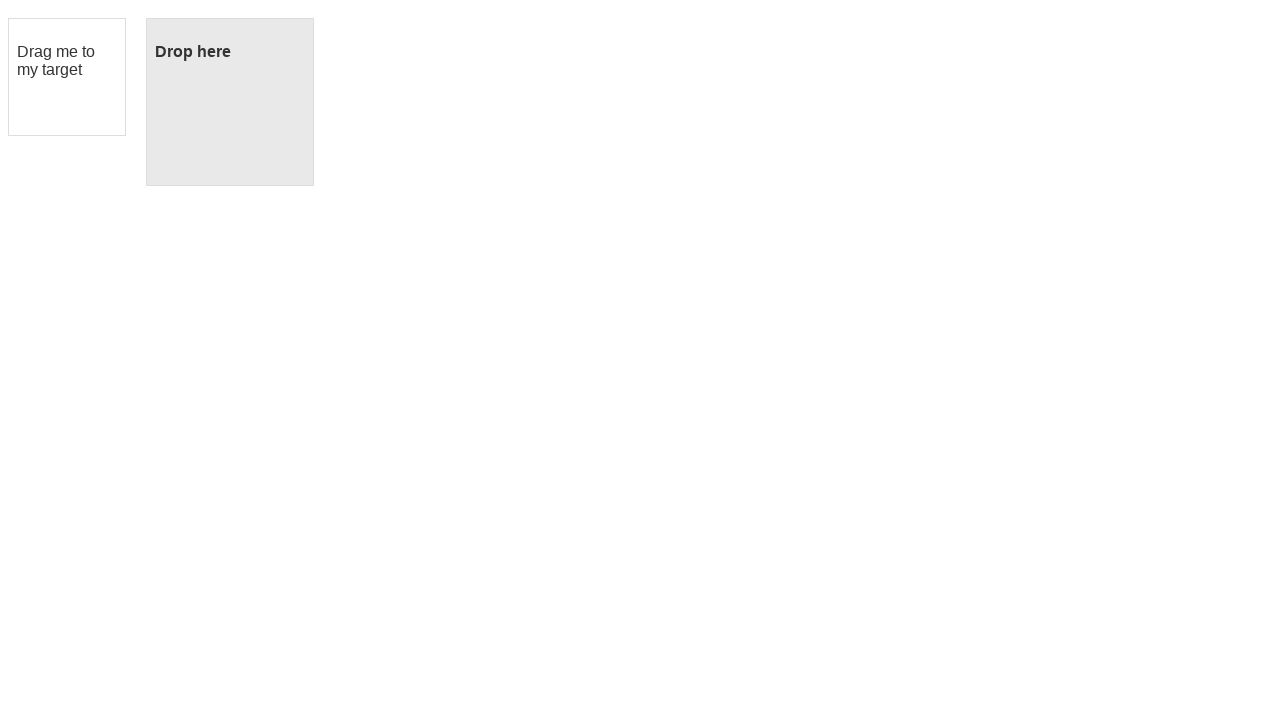

Dragged and dropped the draggable element onto the droppable target at (230, 102)
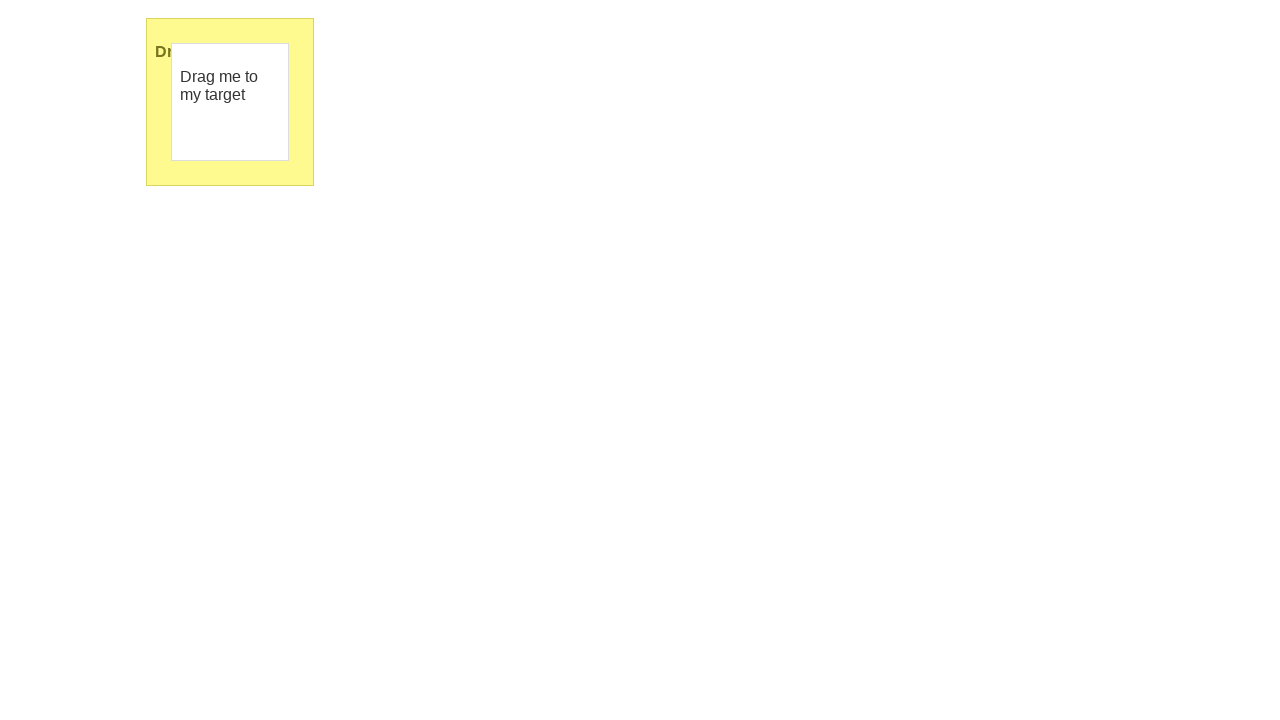

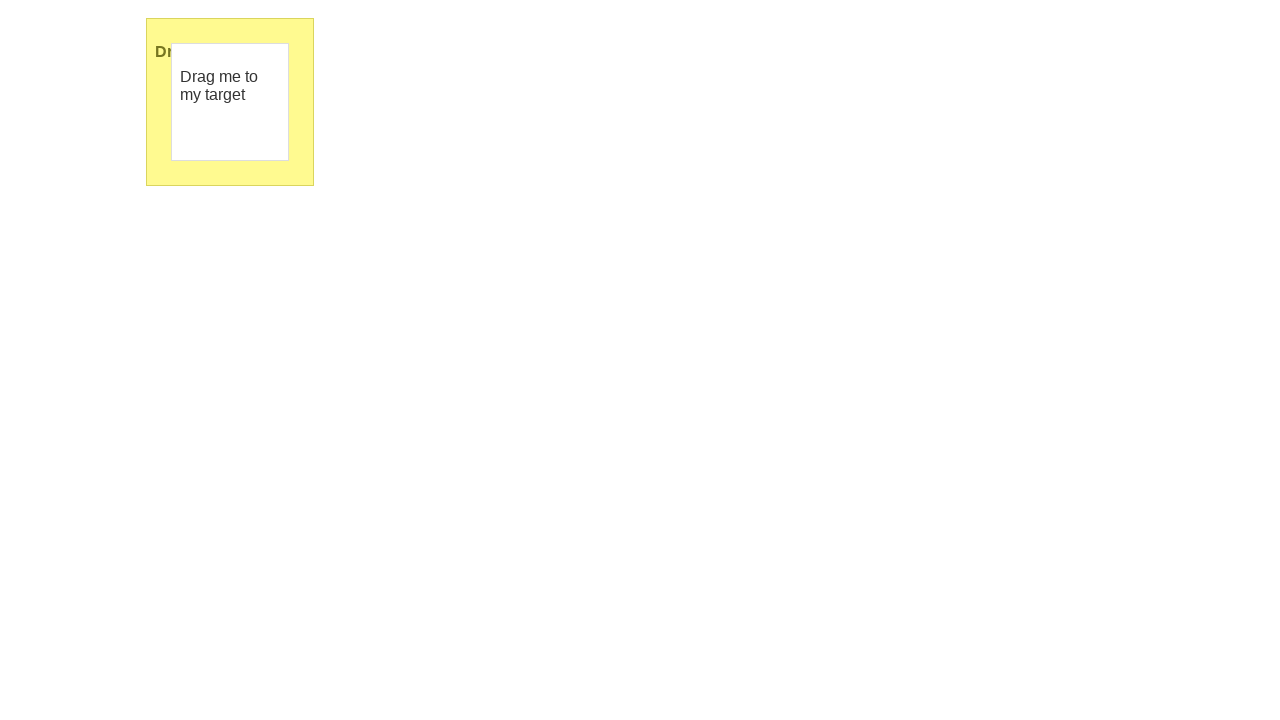